Retrieves a value from an image element's attribute, performs a mathematical calculation, and submits a form with the result along with checkbox and radio button selections

Starting URL: http://suninjuly.github.io/get_attribute.html

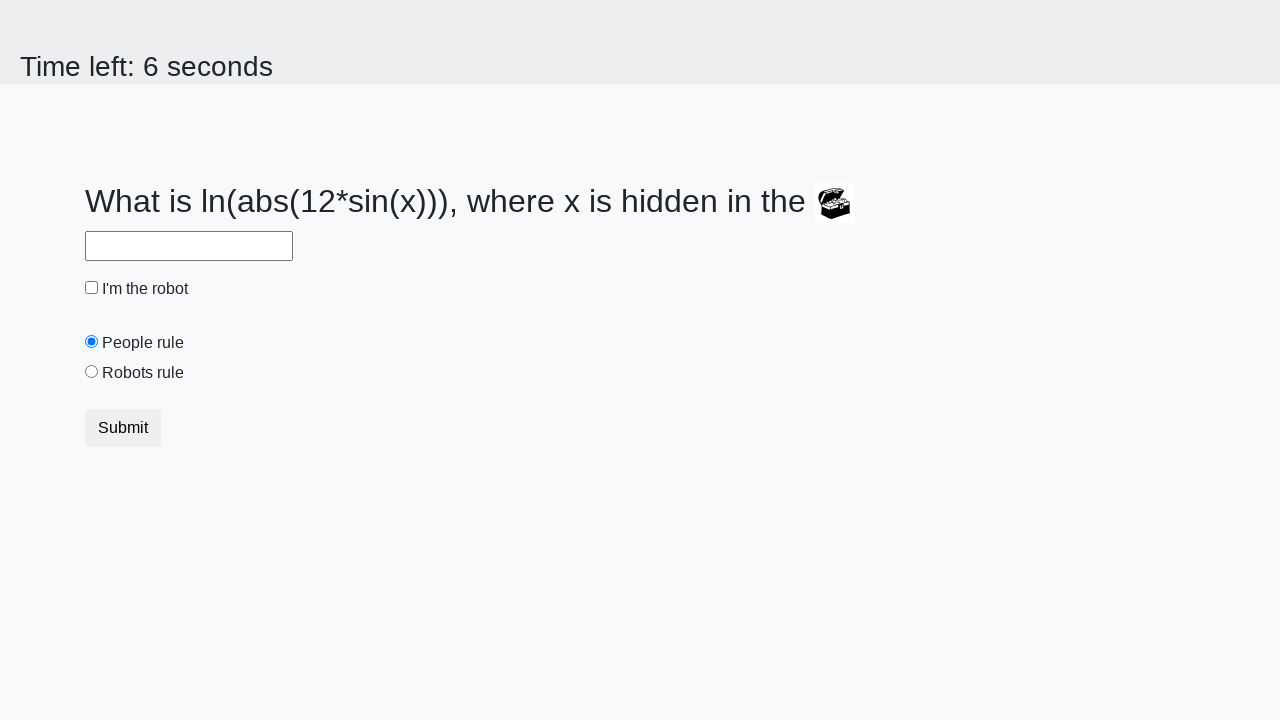

Located treasure chest image element
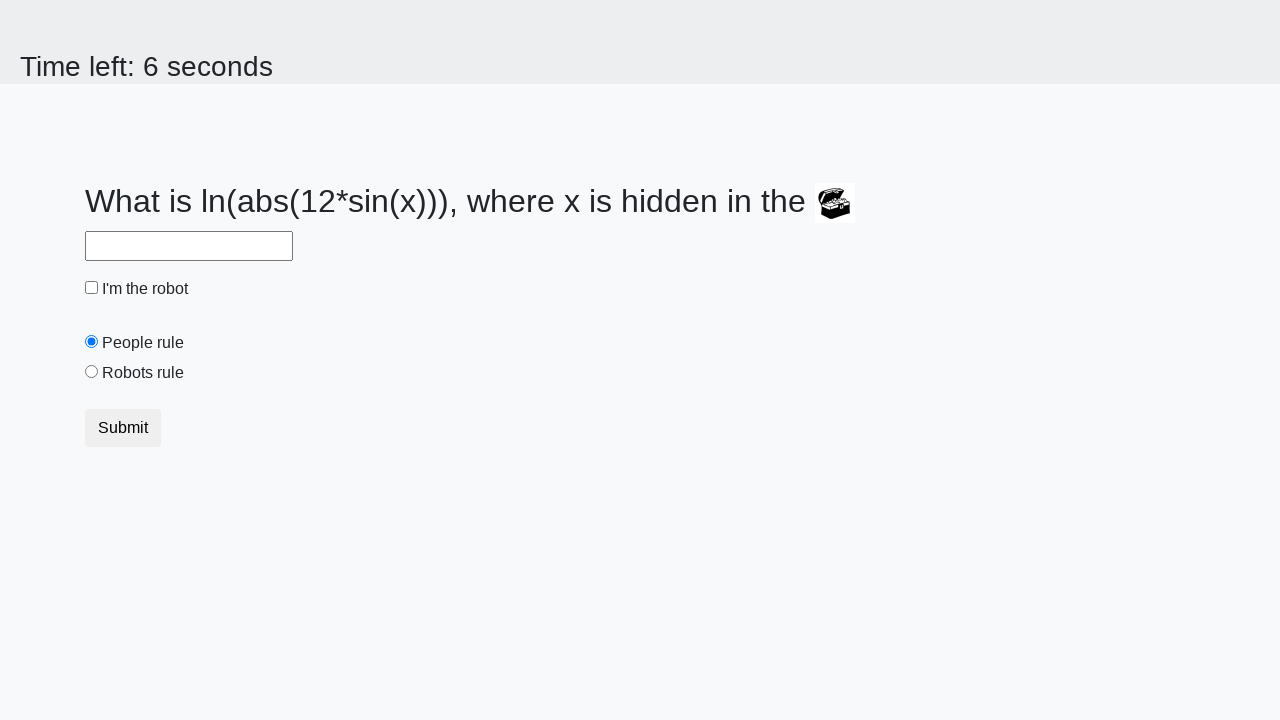

Retrieved valuex attribute from treasure chest image
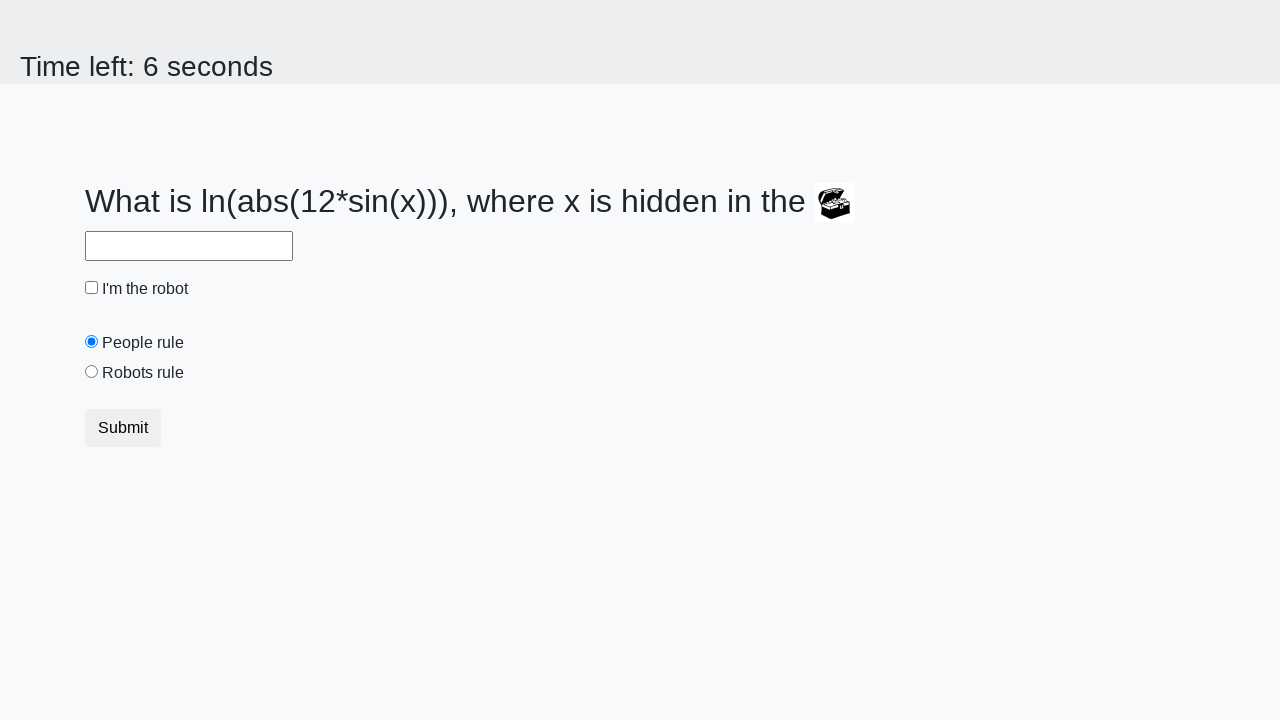

Calculated result from x=997: y=2.377285225198395
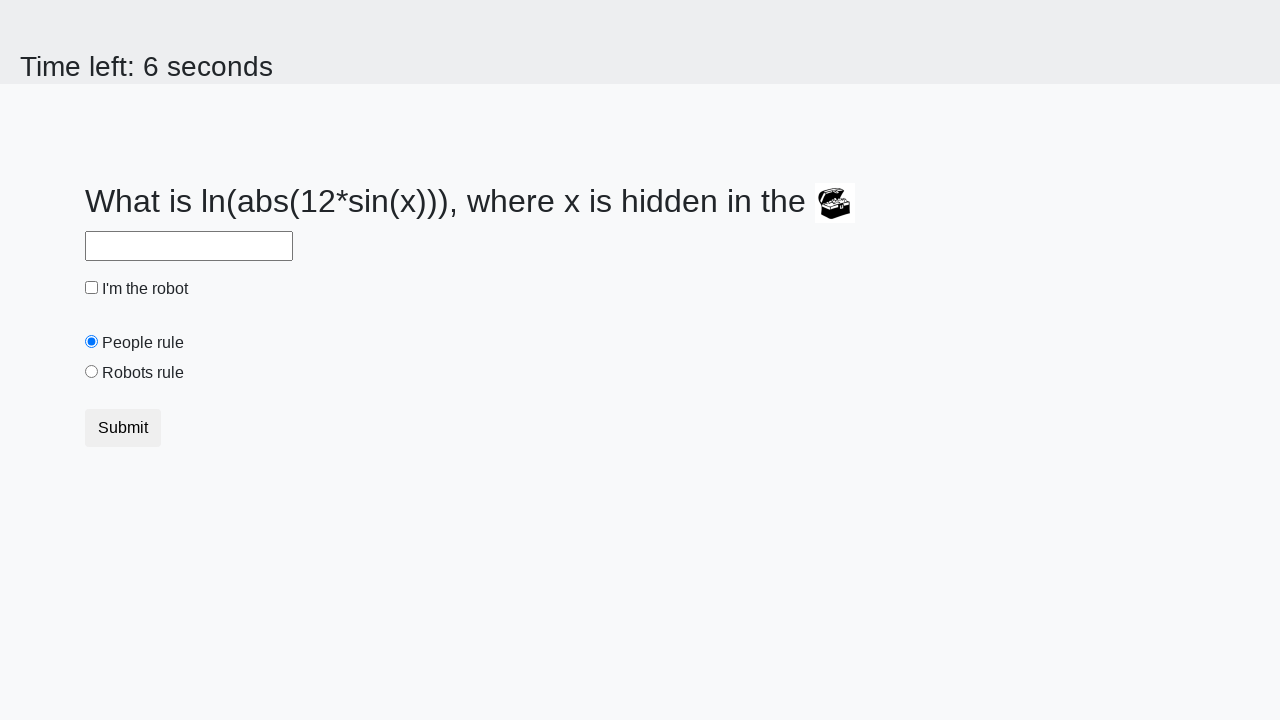

Filled answer field with calculated value on #answer
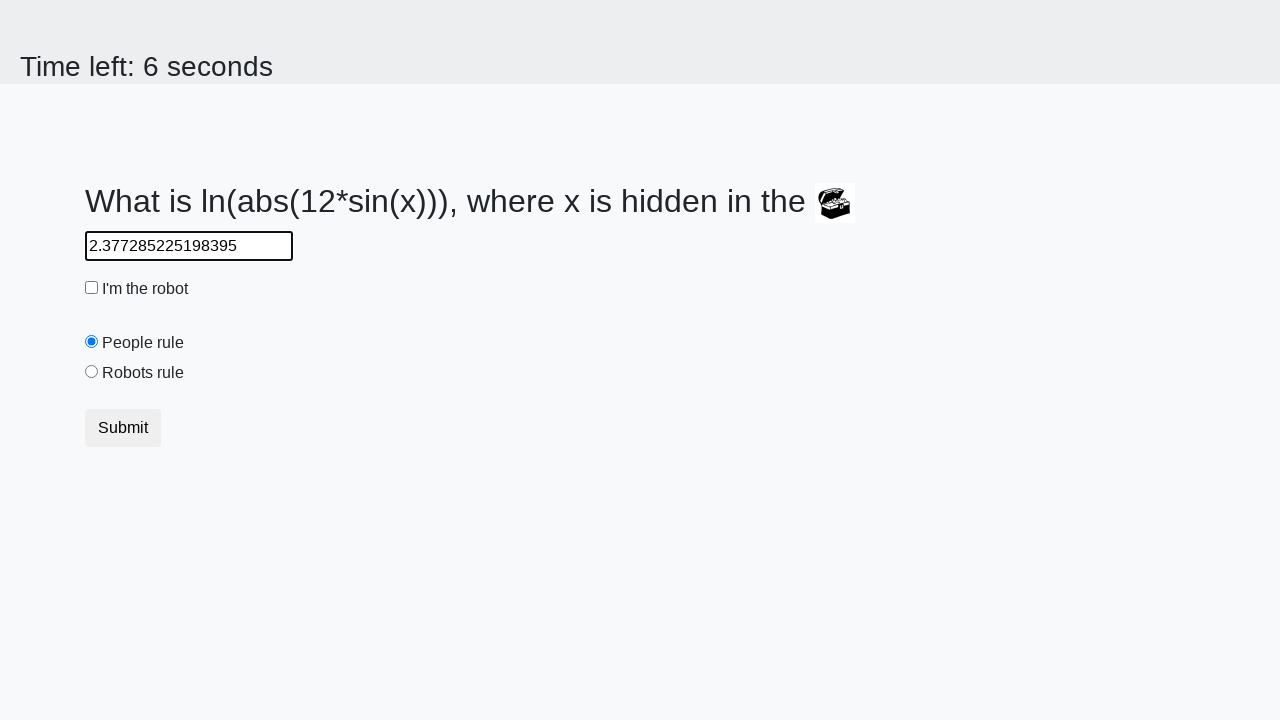

Clicked robot checkbox at (92, 288) on #robotCheckbox
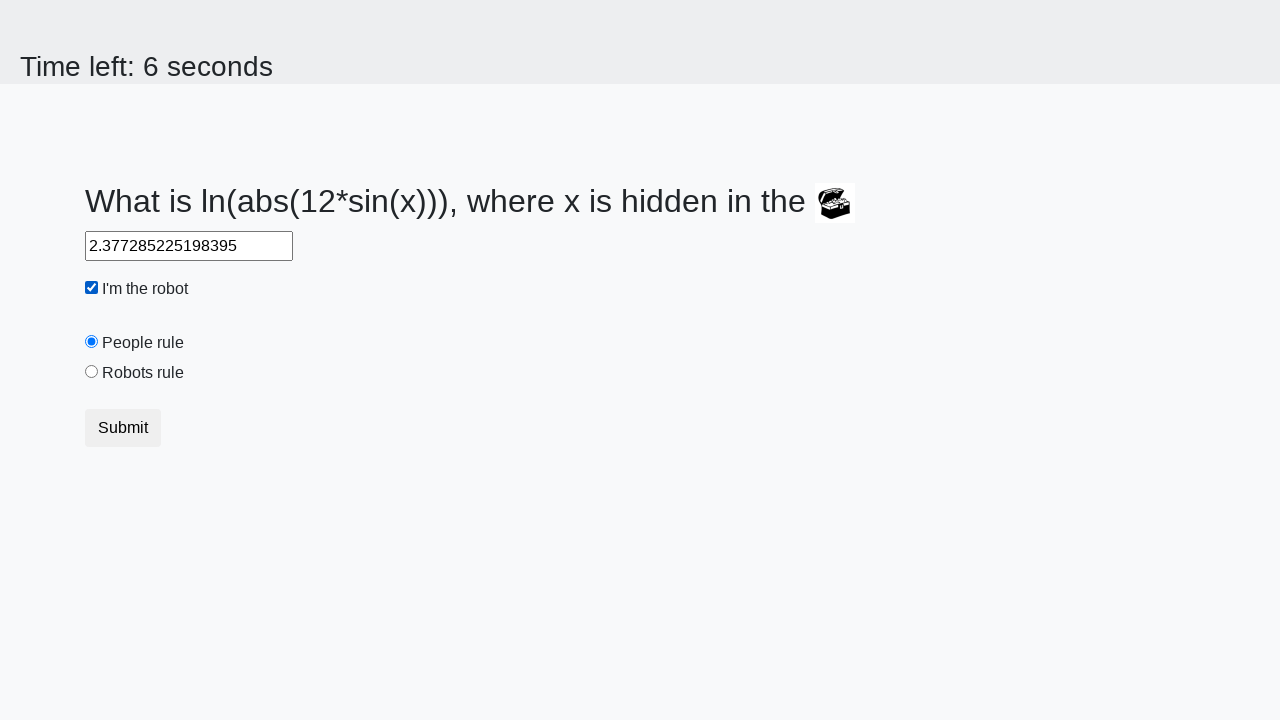

Clicked robots rule radio button at (92, 372) on #robotsRule
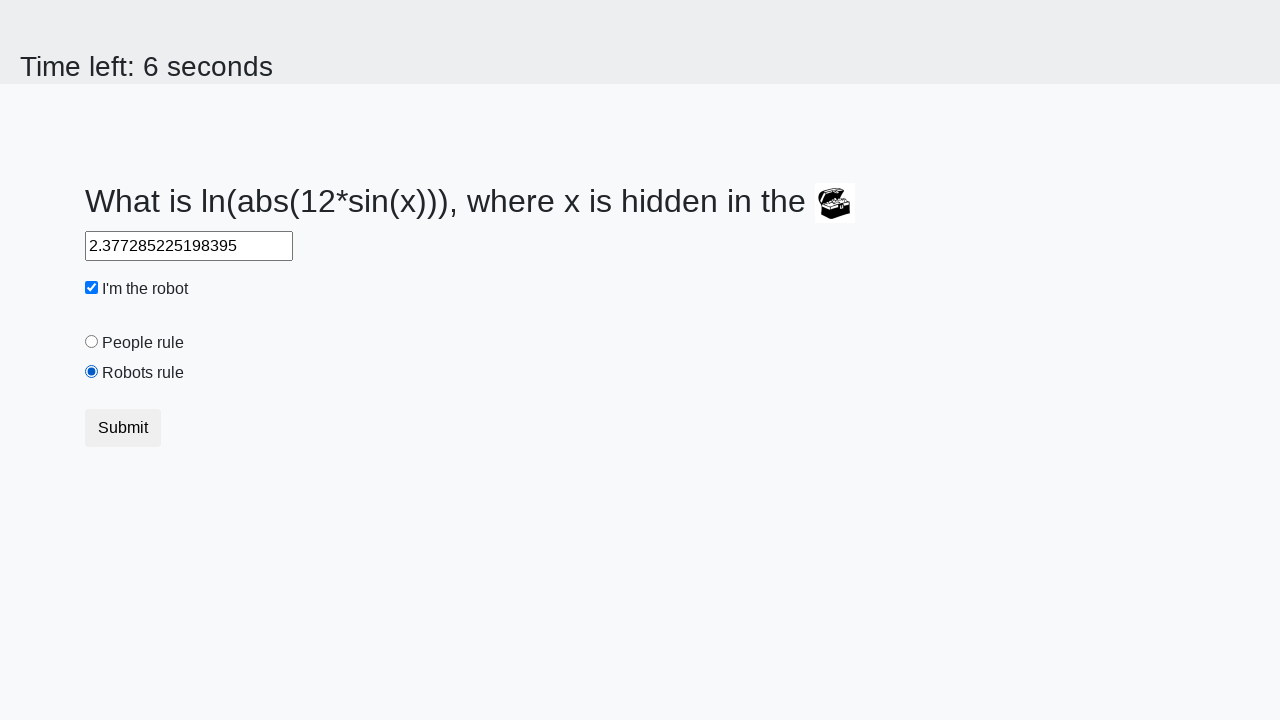

Clicked submit button to submit form at (123, 428) on .btn
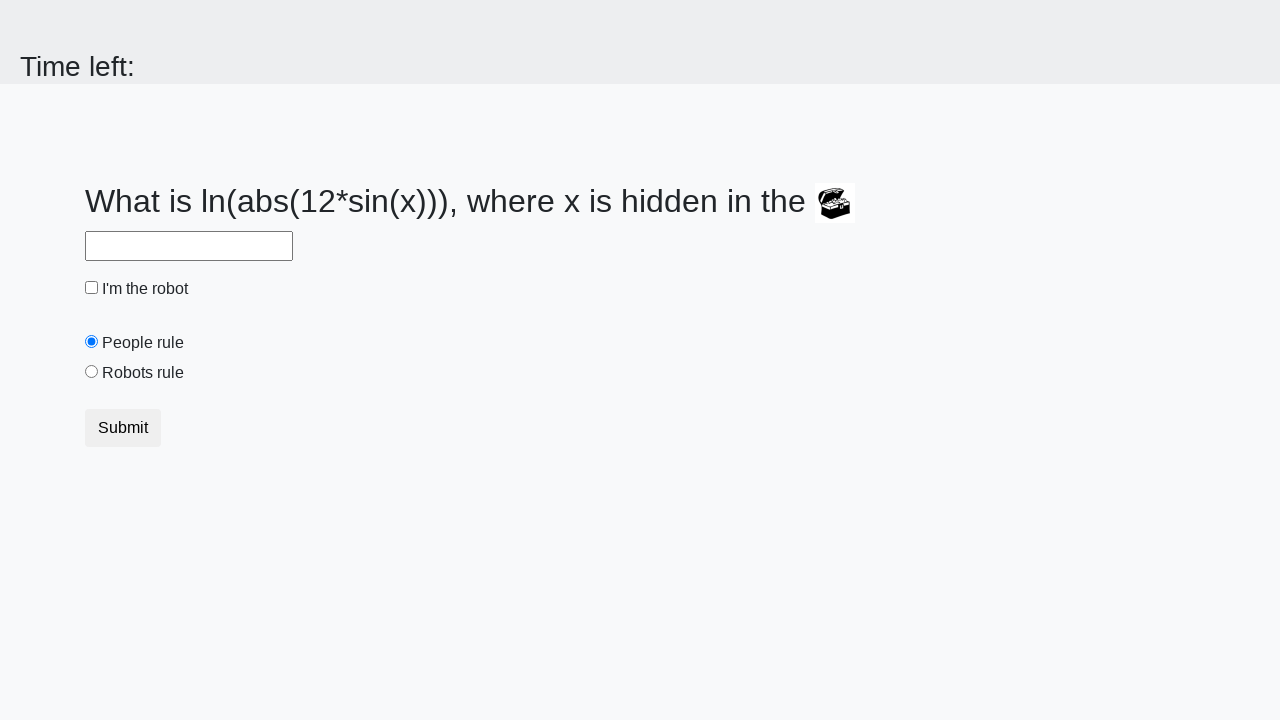

Waited for form submission result
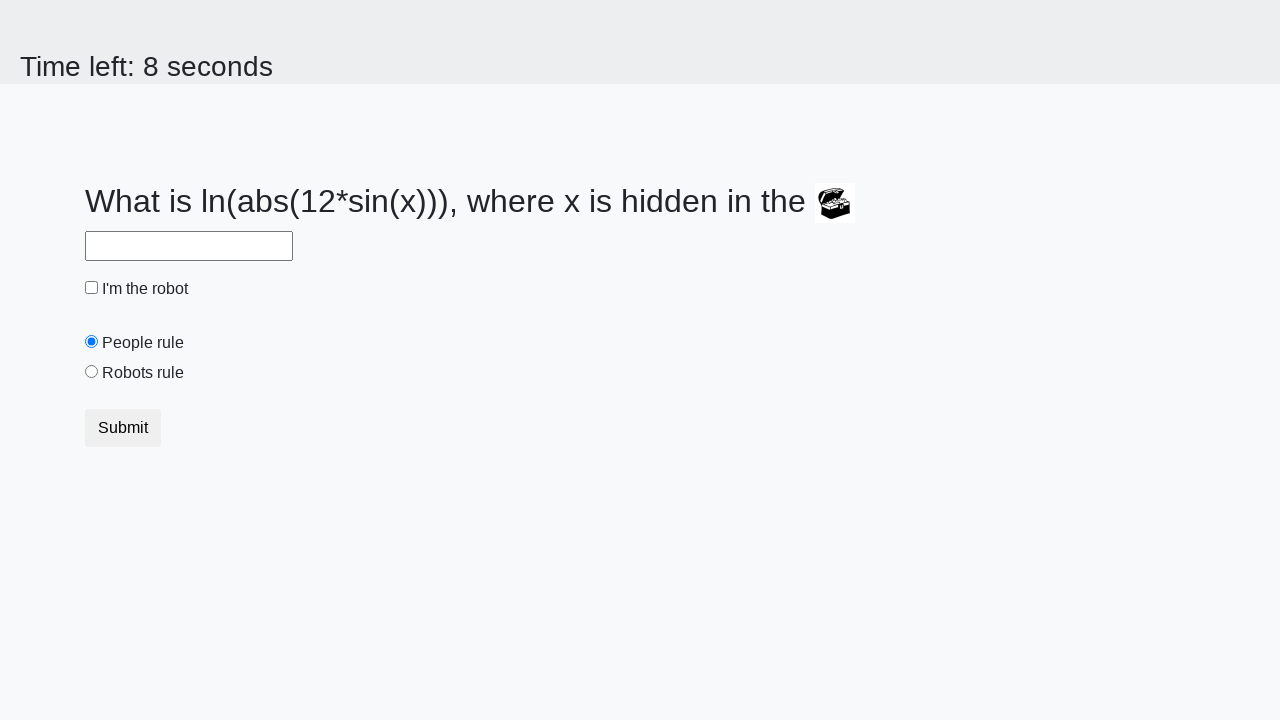

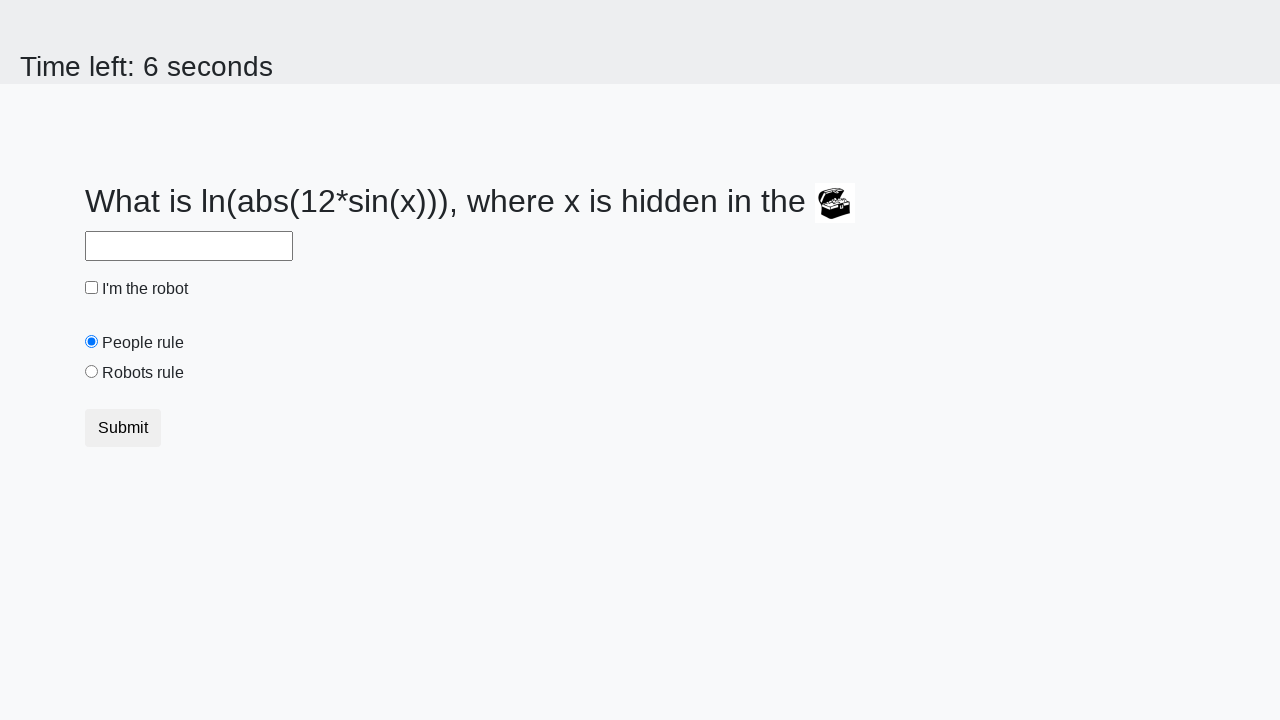